Tests the search functionality on 99-bottles-of-beer.net by navigating to the search page, entering a programming language name (Python), and verifying that search results contain the searched term.

Starting URL: https://www.99-bottles-of-beer.net/

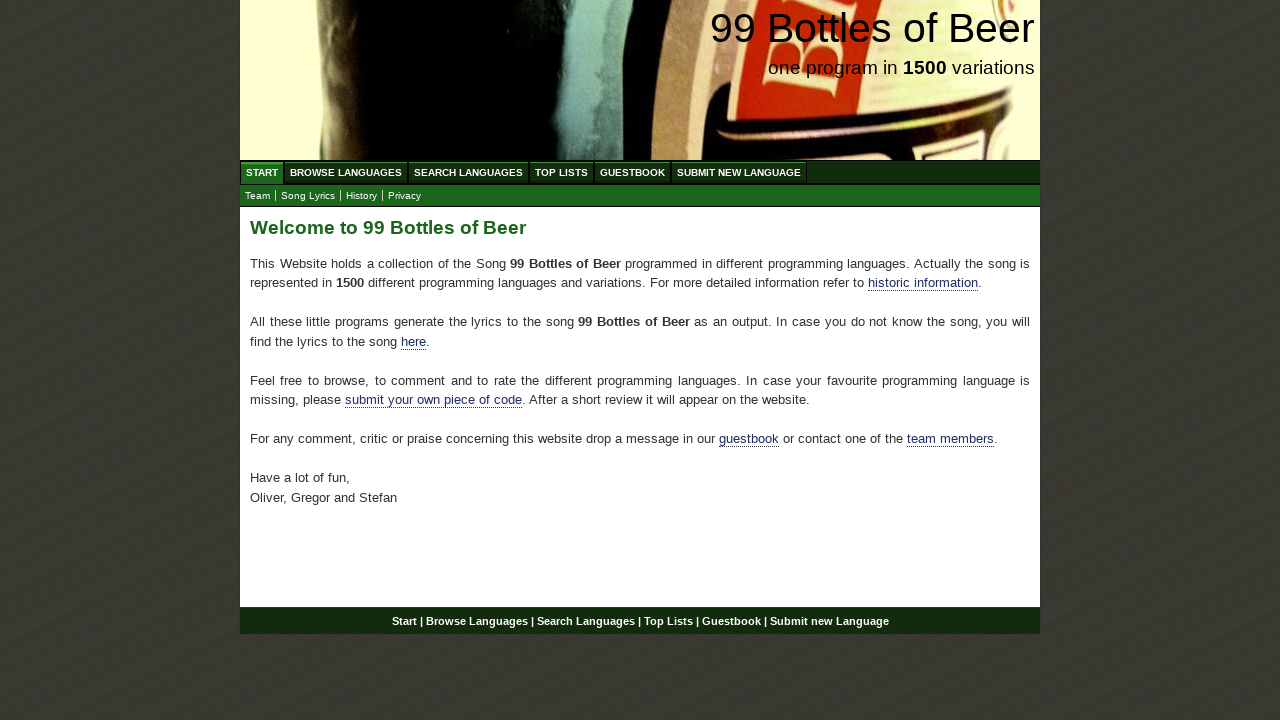

Clicked on 'Search Languages' menu item at (468, 172) on xpath=//ul[@id='menu']/li/a[@href='/search.html']
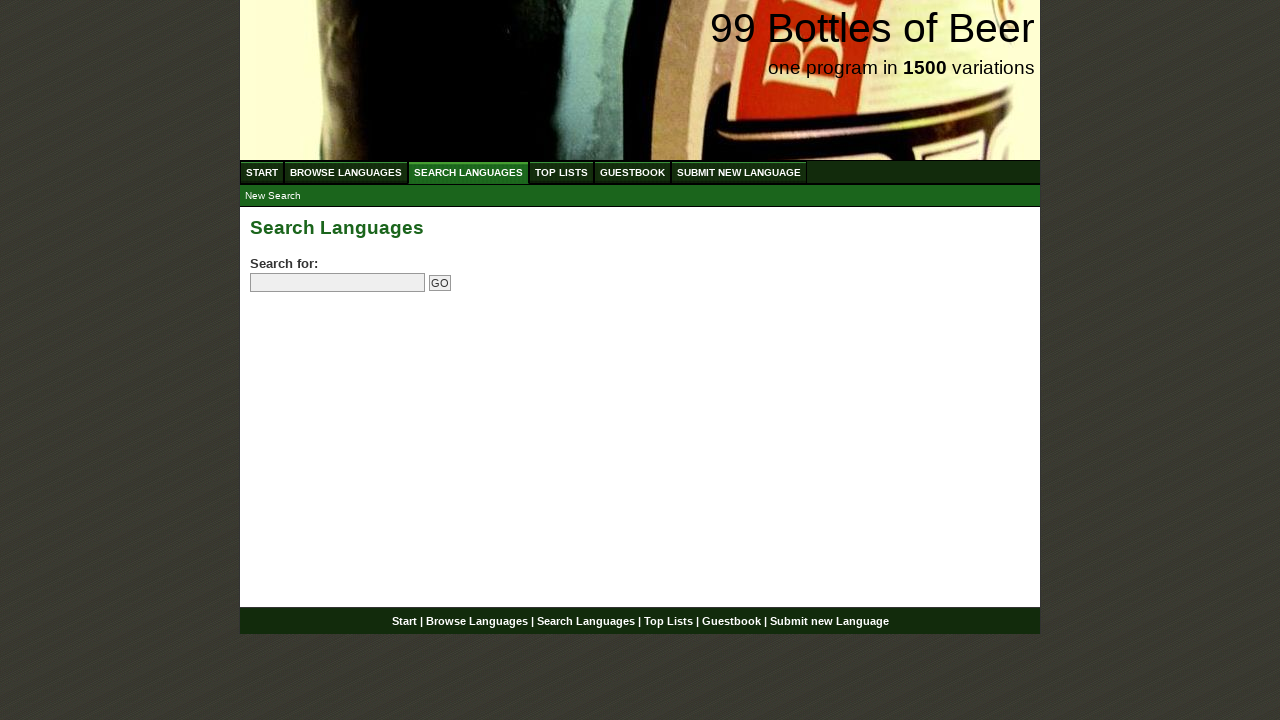

Clicked on search field at (338, 283) on input[name='search']
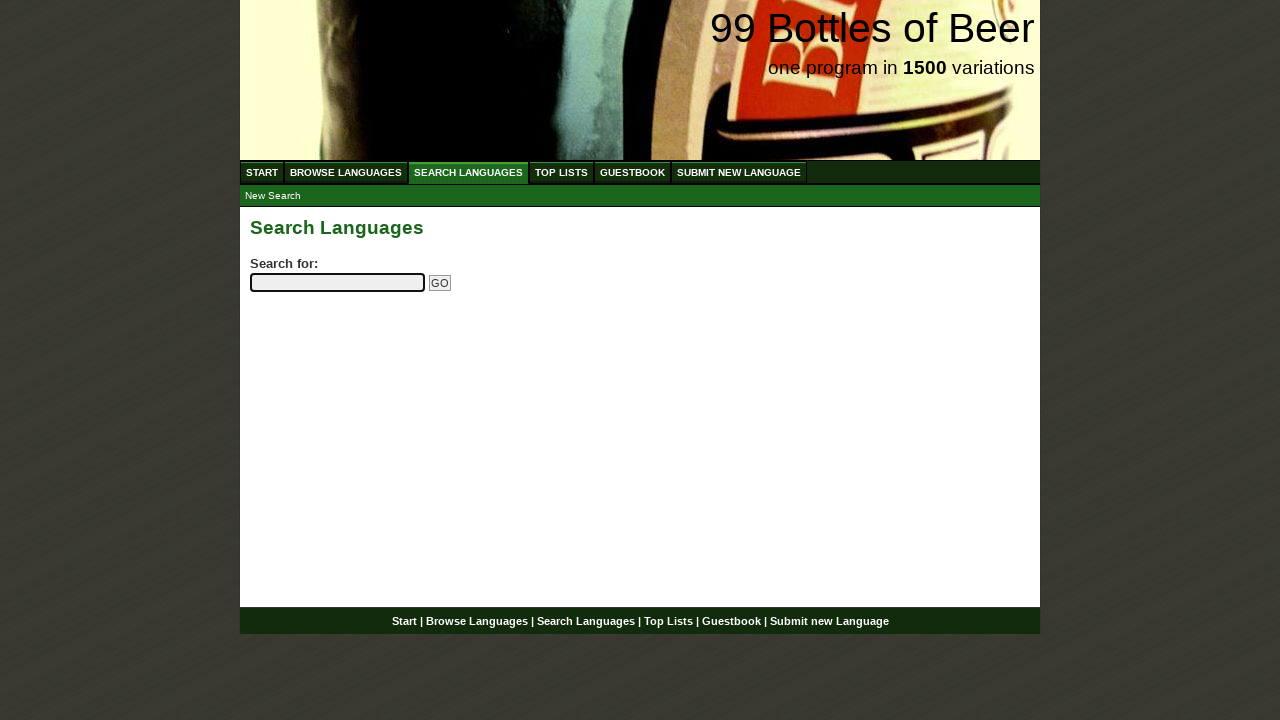

Entered 'python' in search field on input[name='search']
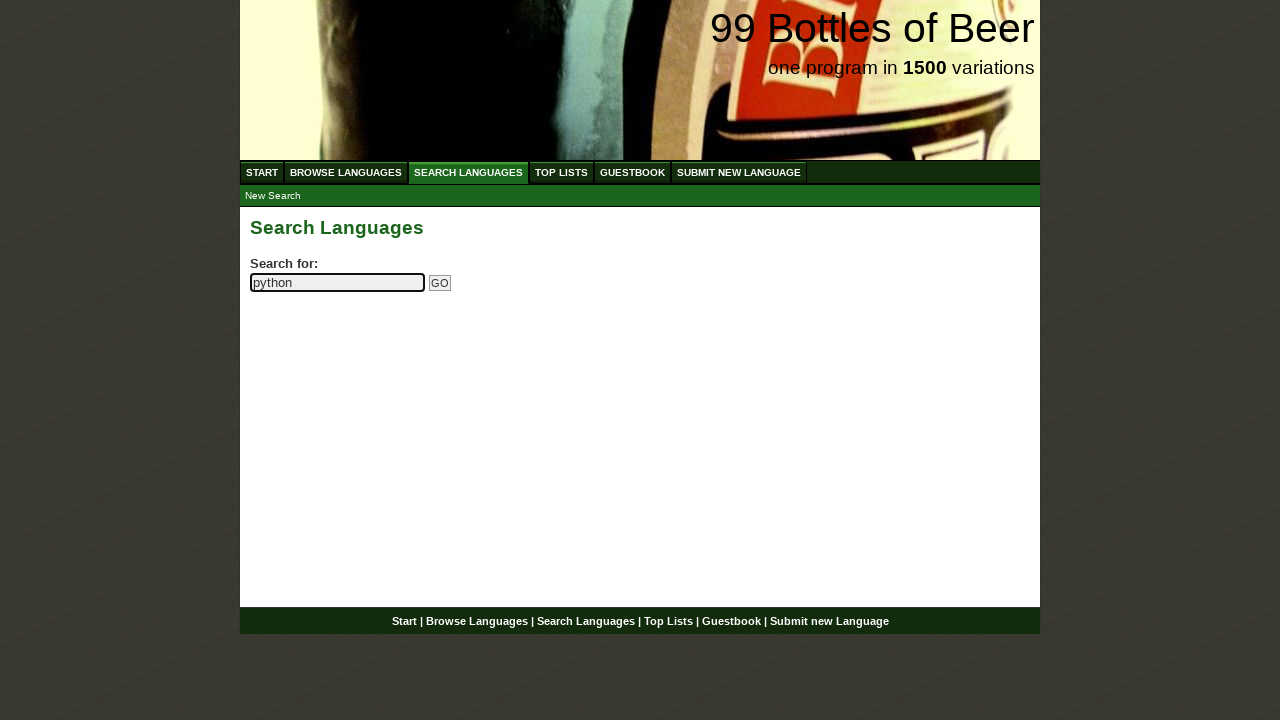

Clicked Go button to submit search at (440, 283) on input[name='submitsearch']
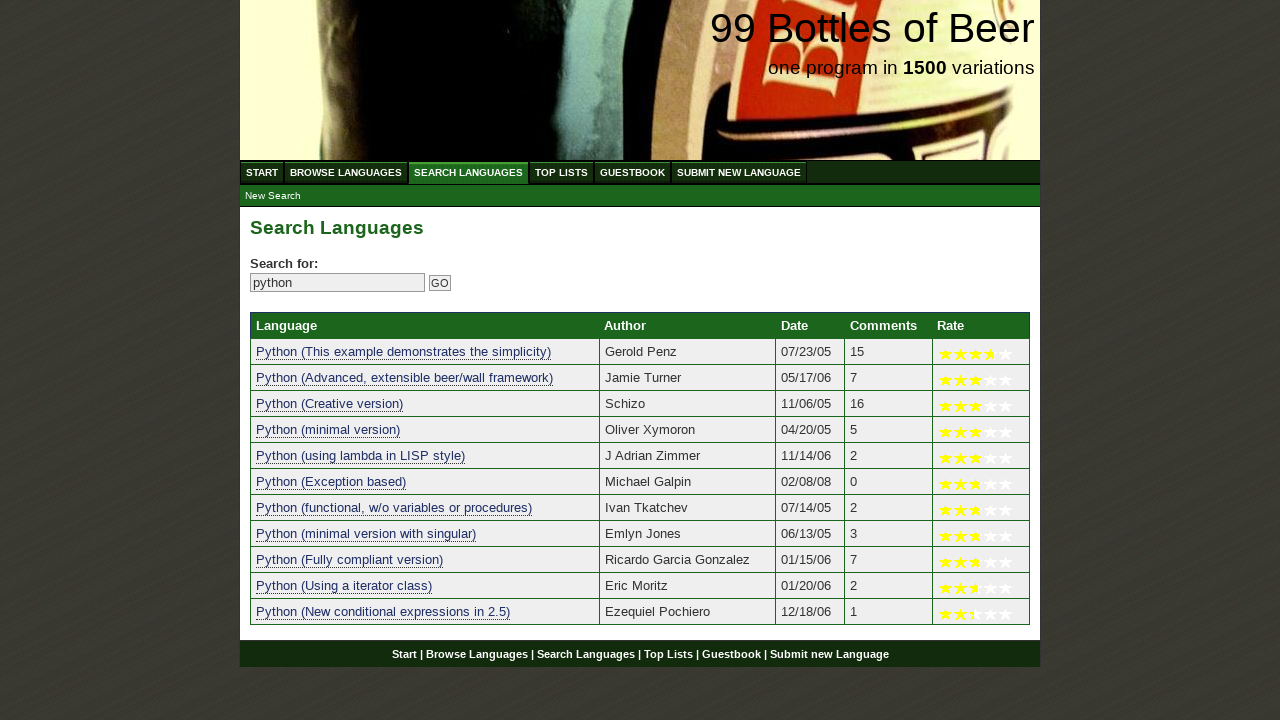

Search results loaded successfully
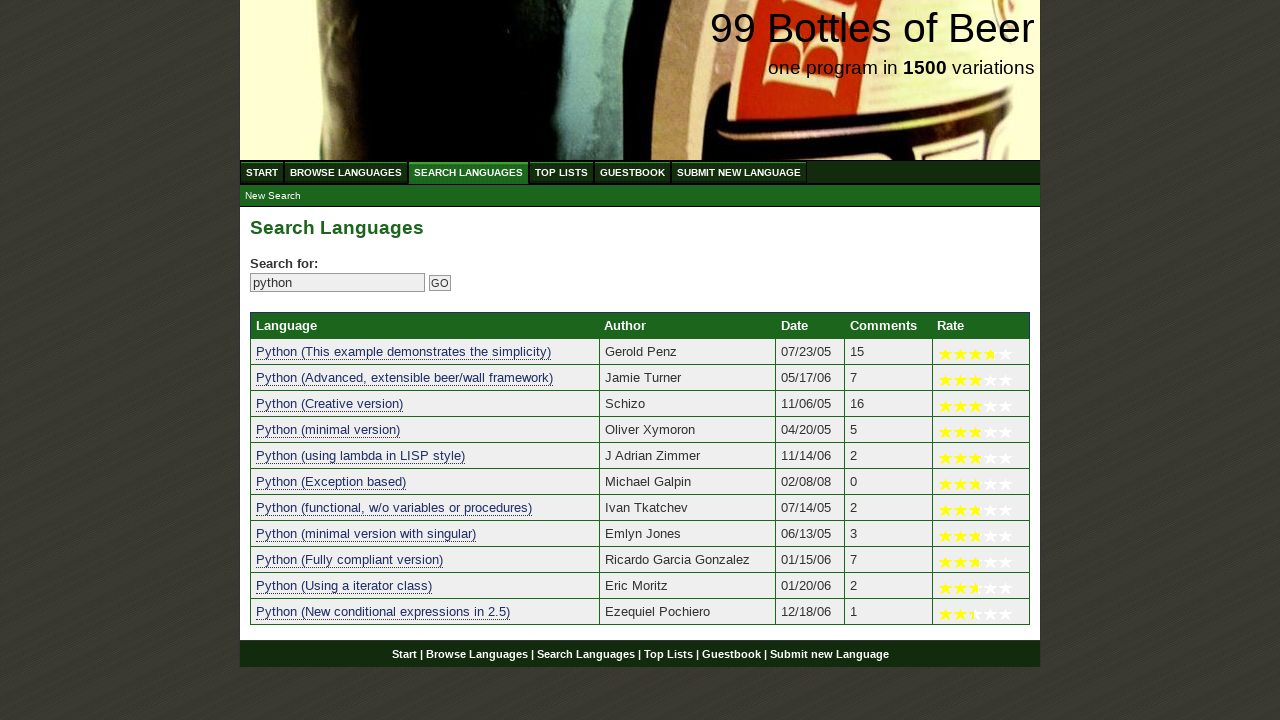

Verified that search results contain Python language entries
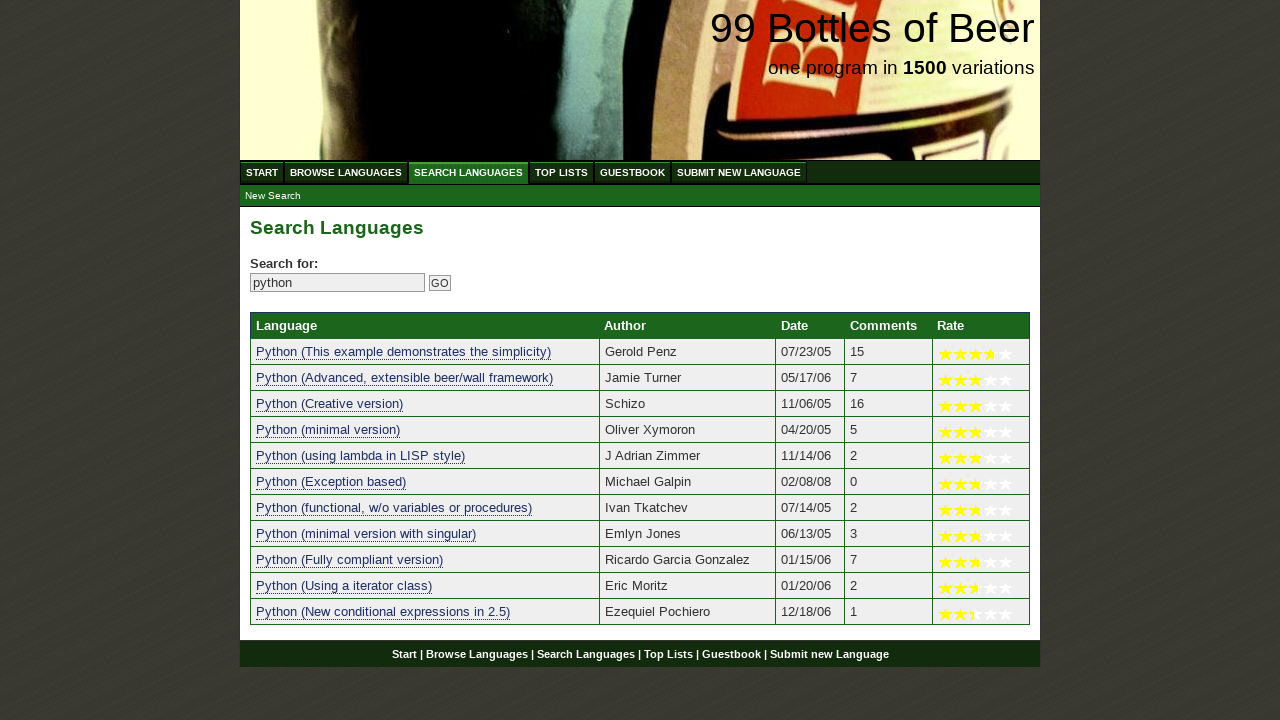

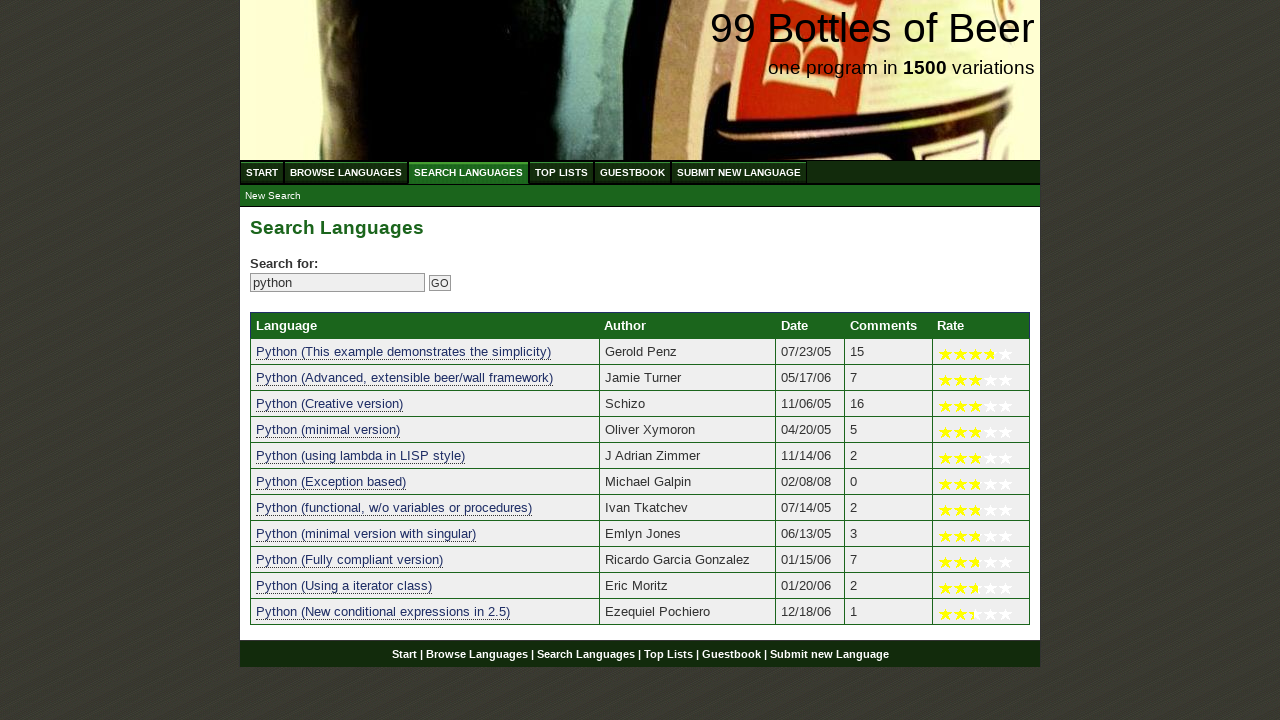